Tests dynamic element appearance using soft assertions by clicking a button, waiting for a paragraph element, and performing multiple validations on its visibility and text content.

Starting URL: https://testeroprogramowania.github.io/selenium/wait2.html

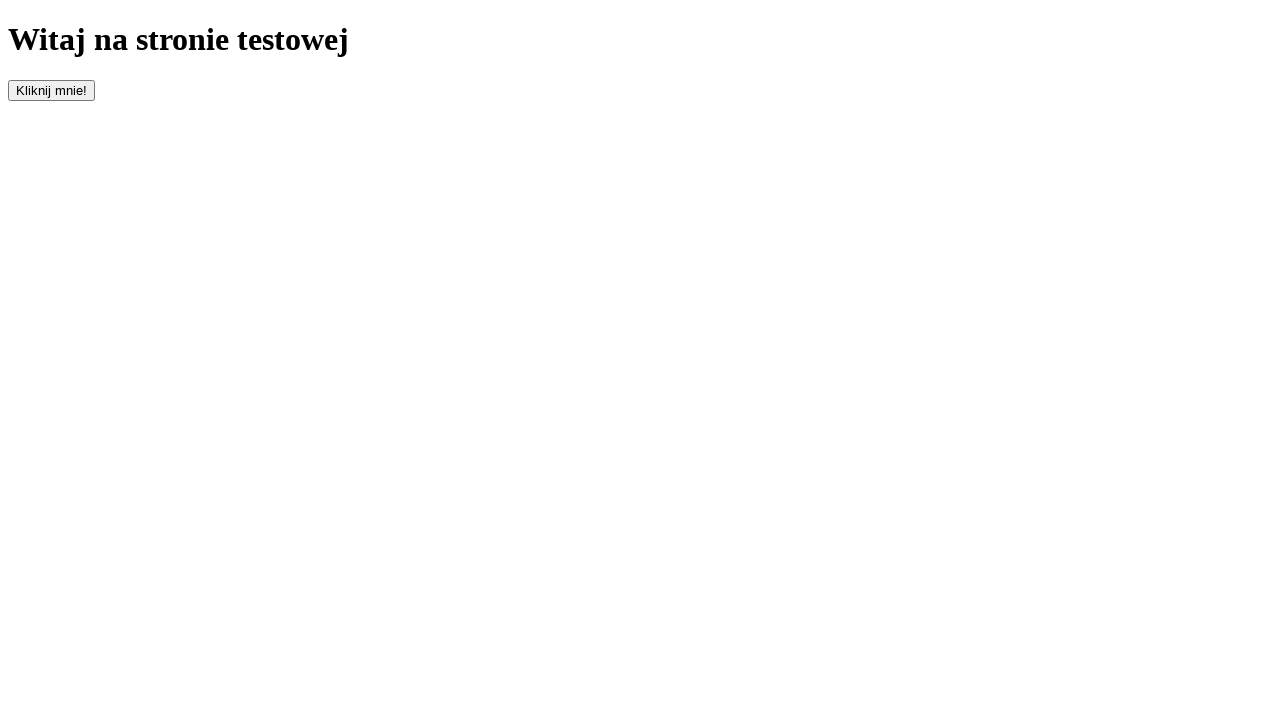

Clicked button with id 'clickOnMe' to trigger element appearance at (52, 90) on #clickOnMe
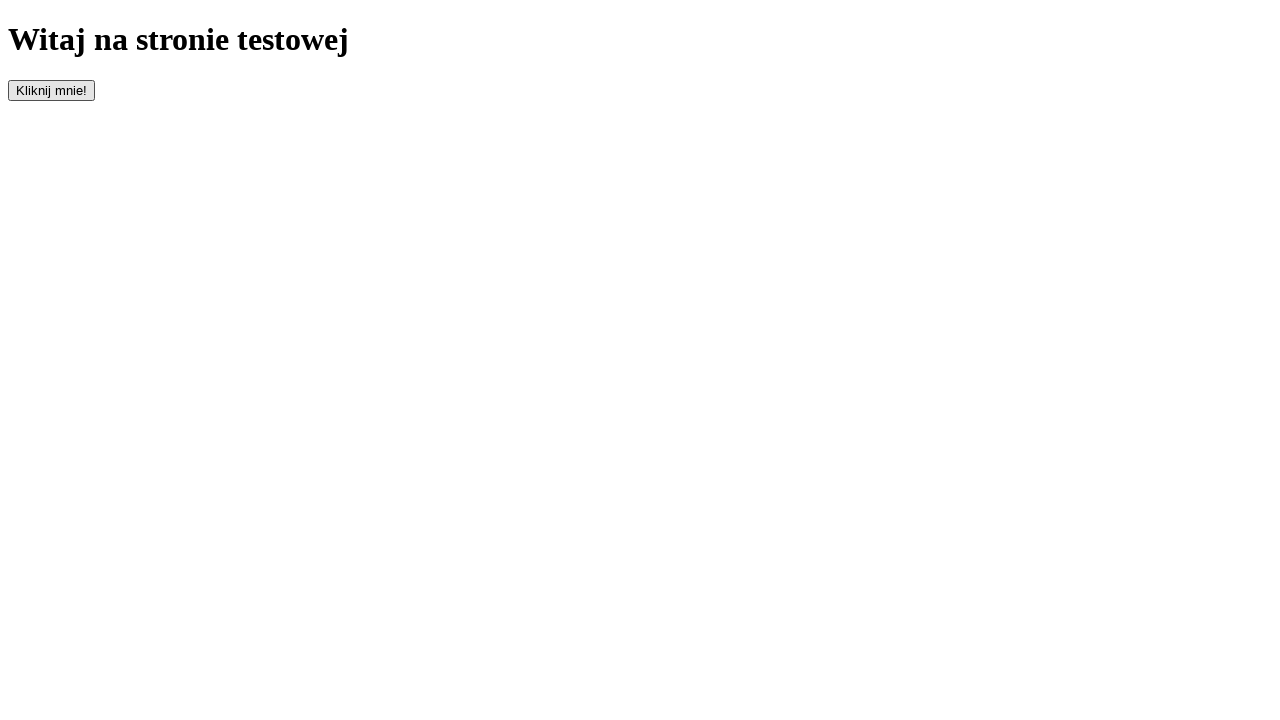

Waited for paragraph element to appear
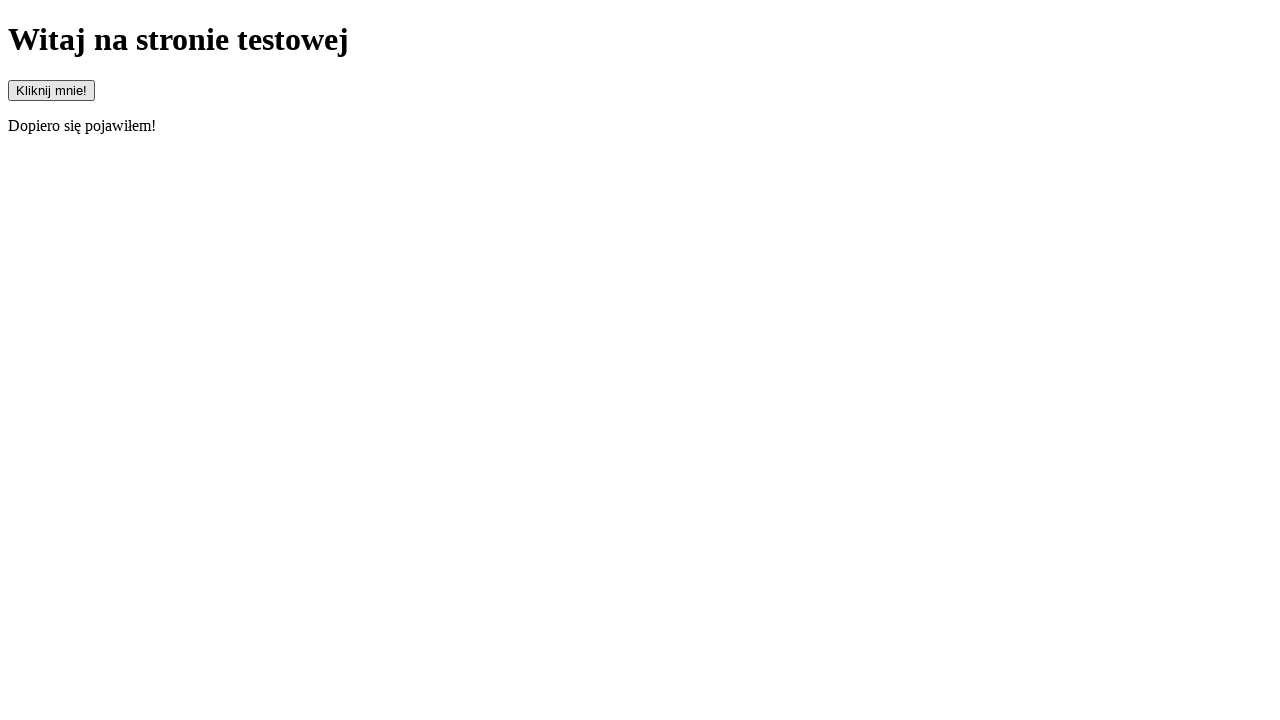

Located paragraph element
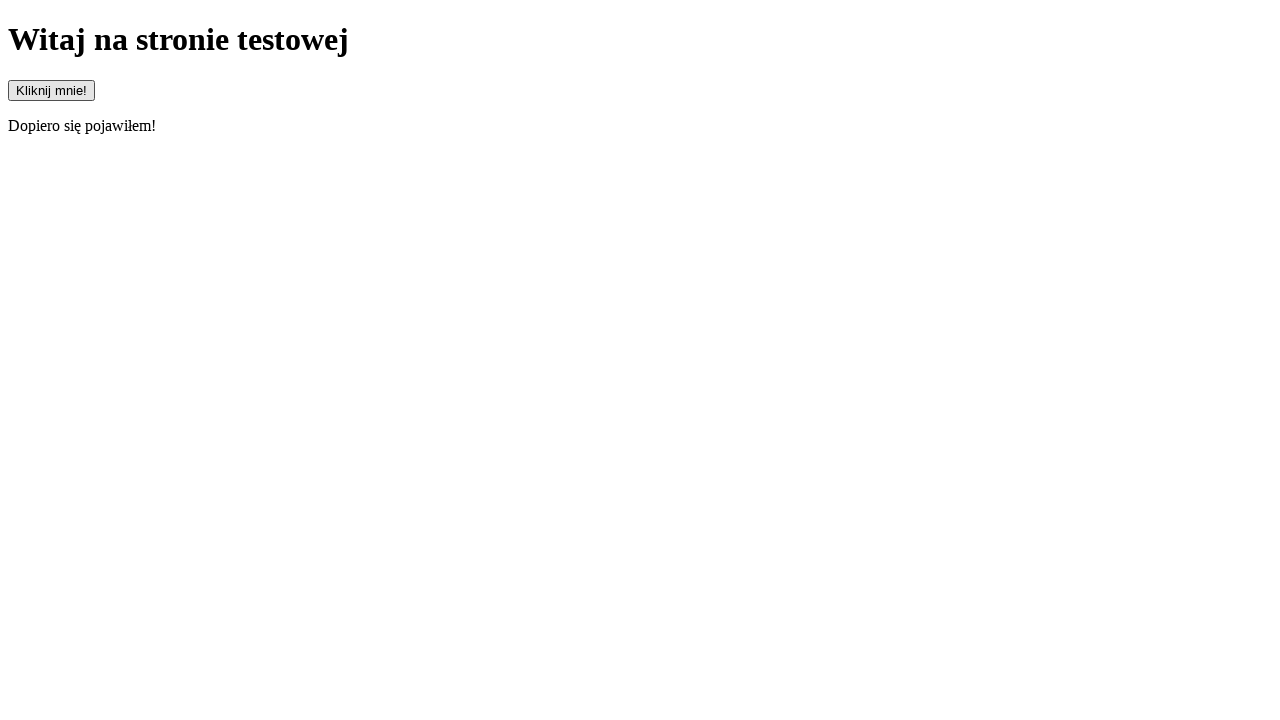

Retrieved text content from paragraph element
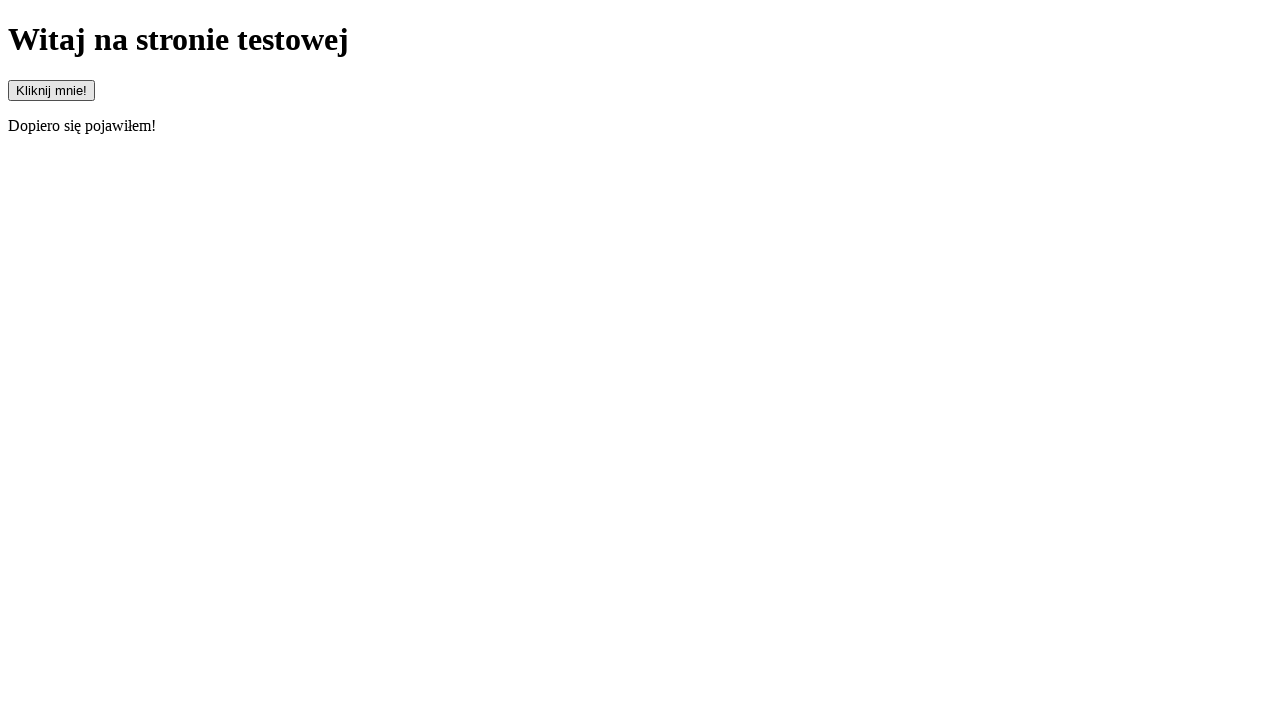

Validated paragraph text starts with 'Dopiero'
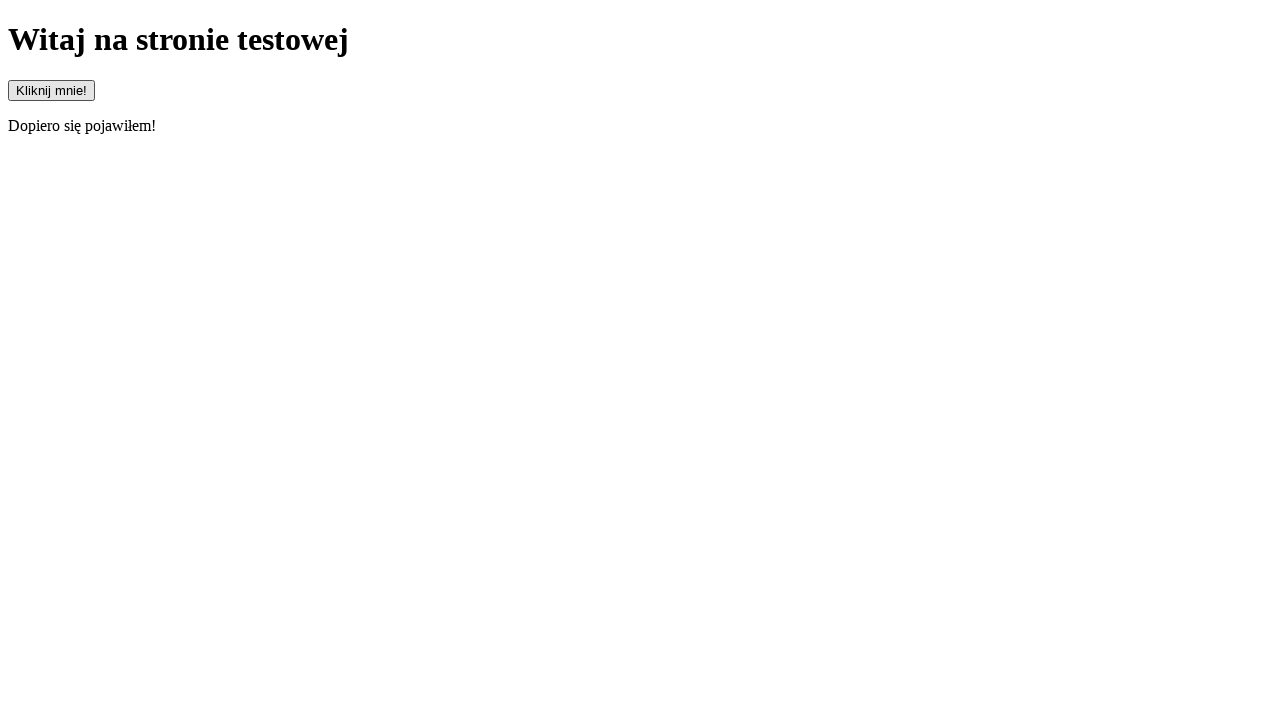

Validated paragraph element is visible
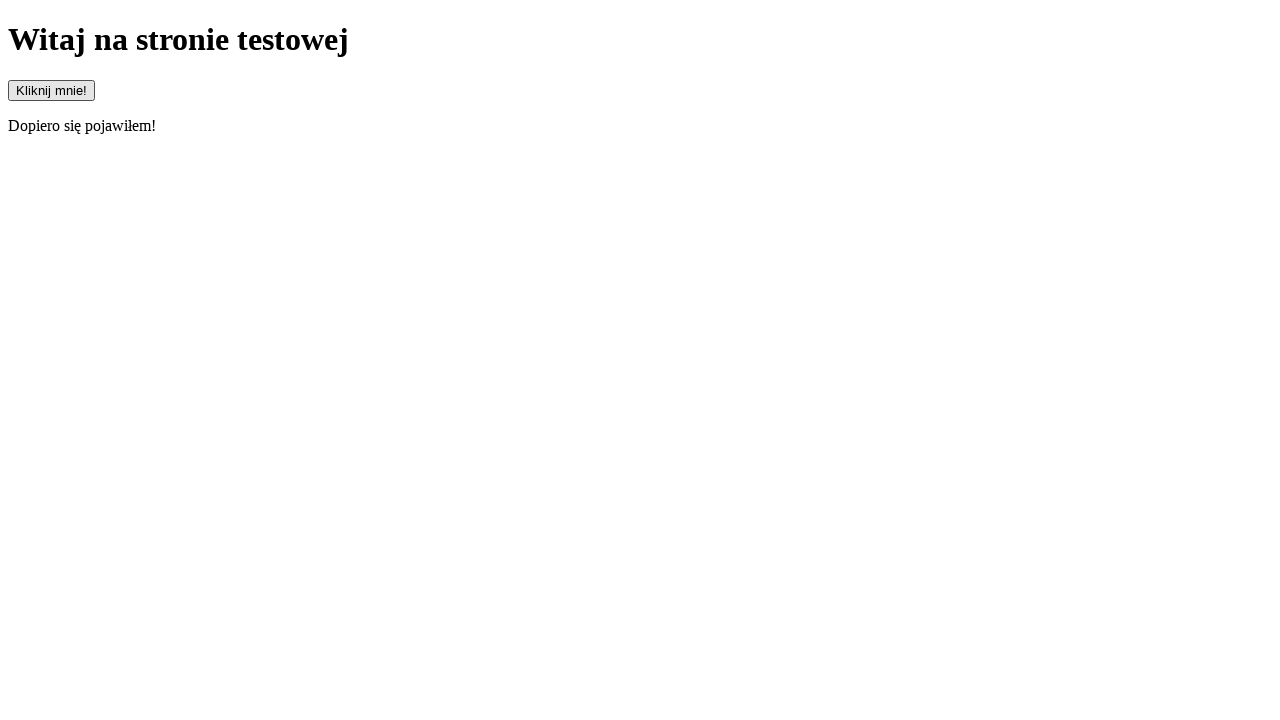

Completed all soft assertions without errors
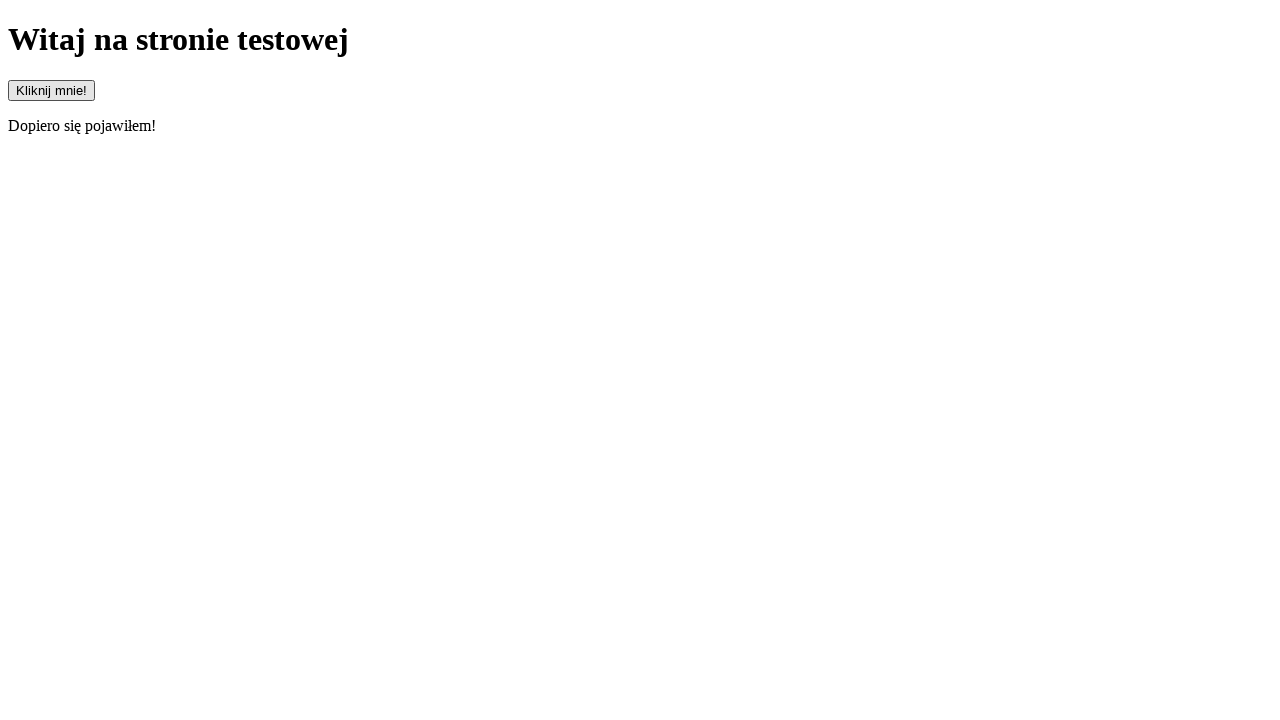

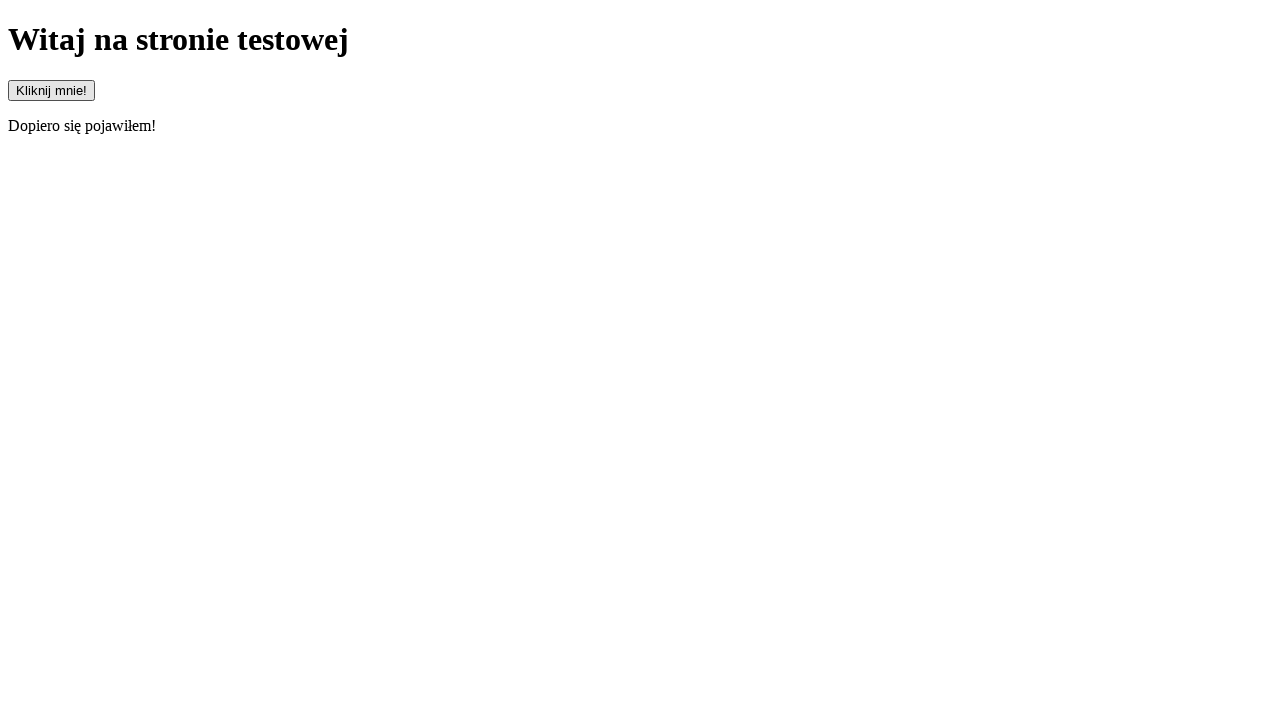